Tests back and forth navigation by clicking on A/B Testing link, verifying the page title, navigating back to the home page, and verifying the home page title

Starting URL: https://practice.cydeo.com

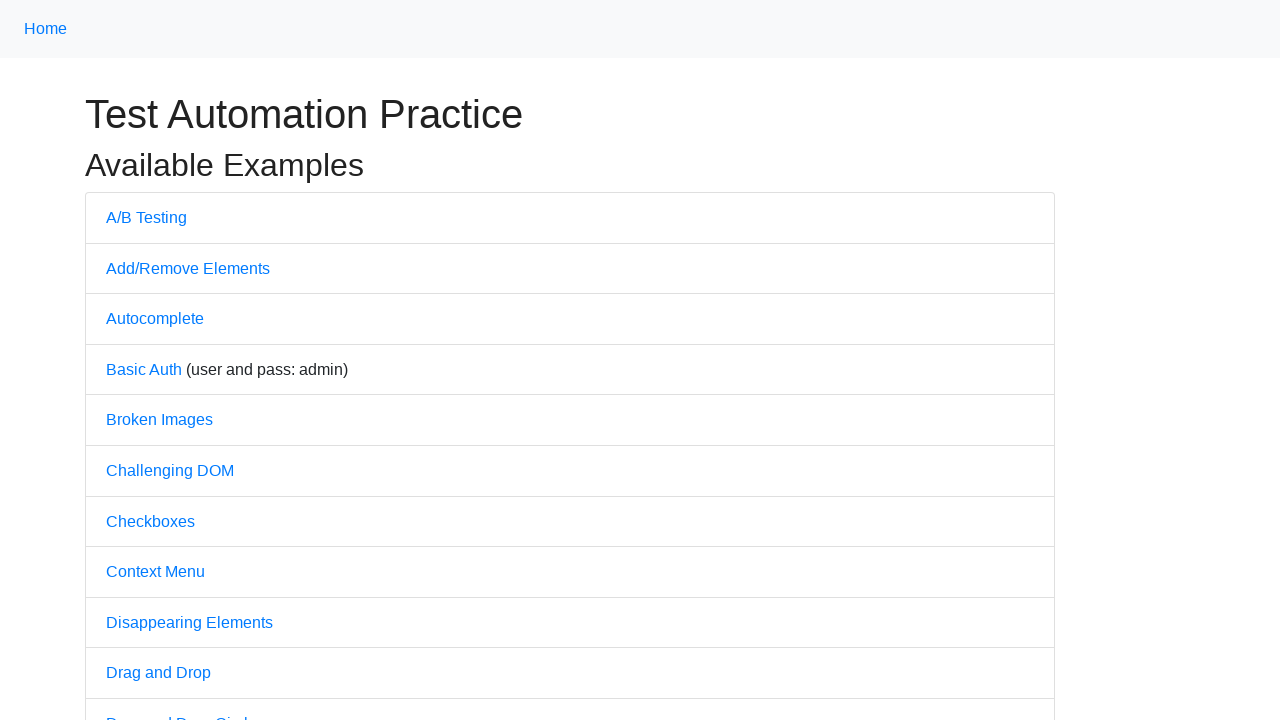

Clicked on A/B Testing link at (146, 217) on a:text('A/B Testing')
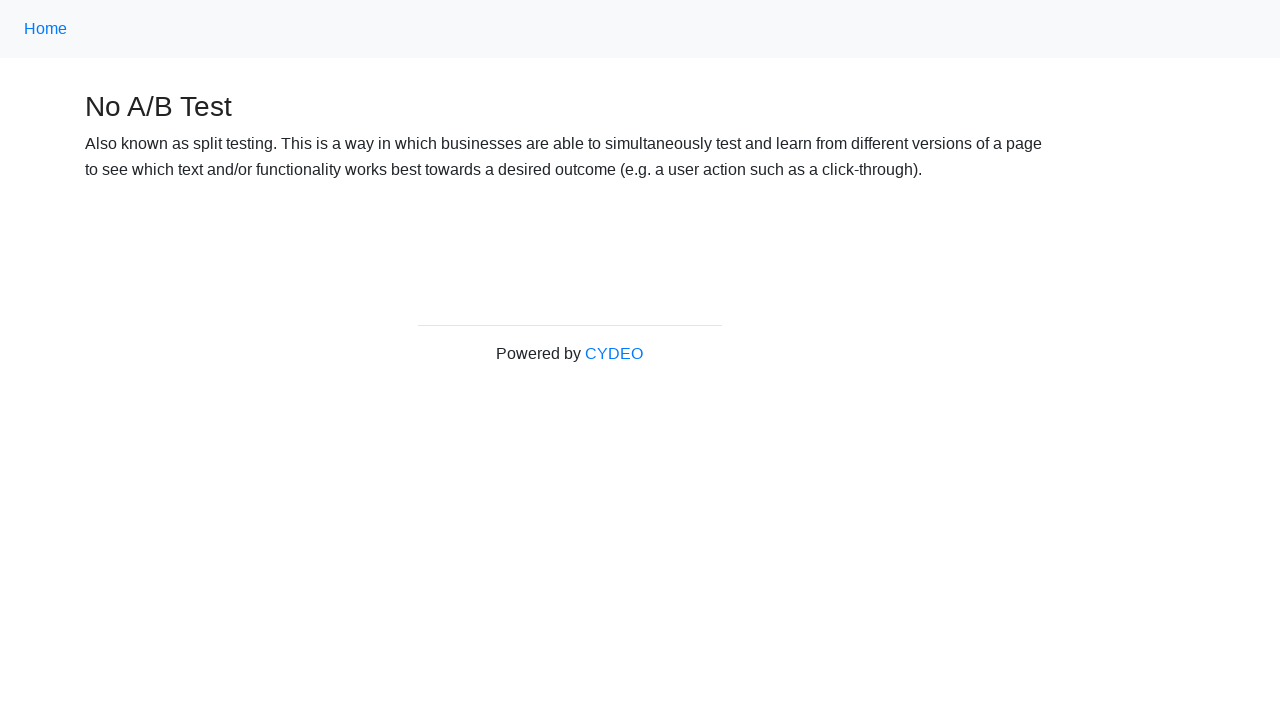

Verified page title is 'No A/B Test'
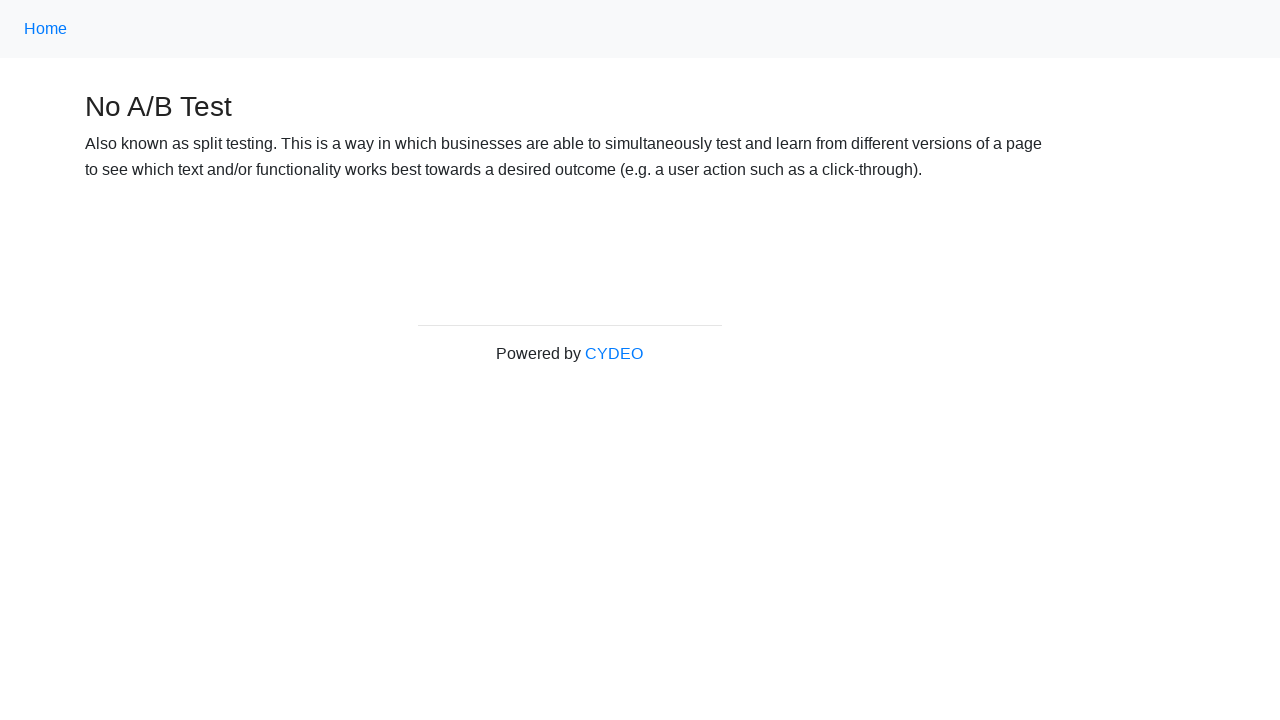

Navigated back to home page
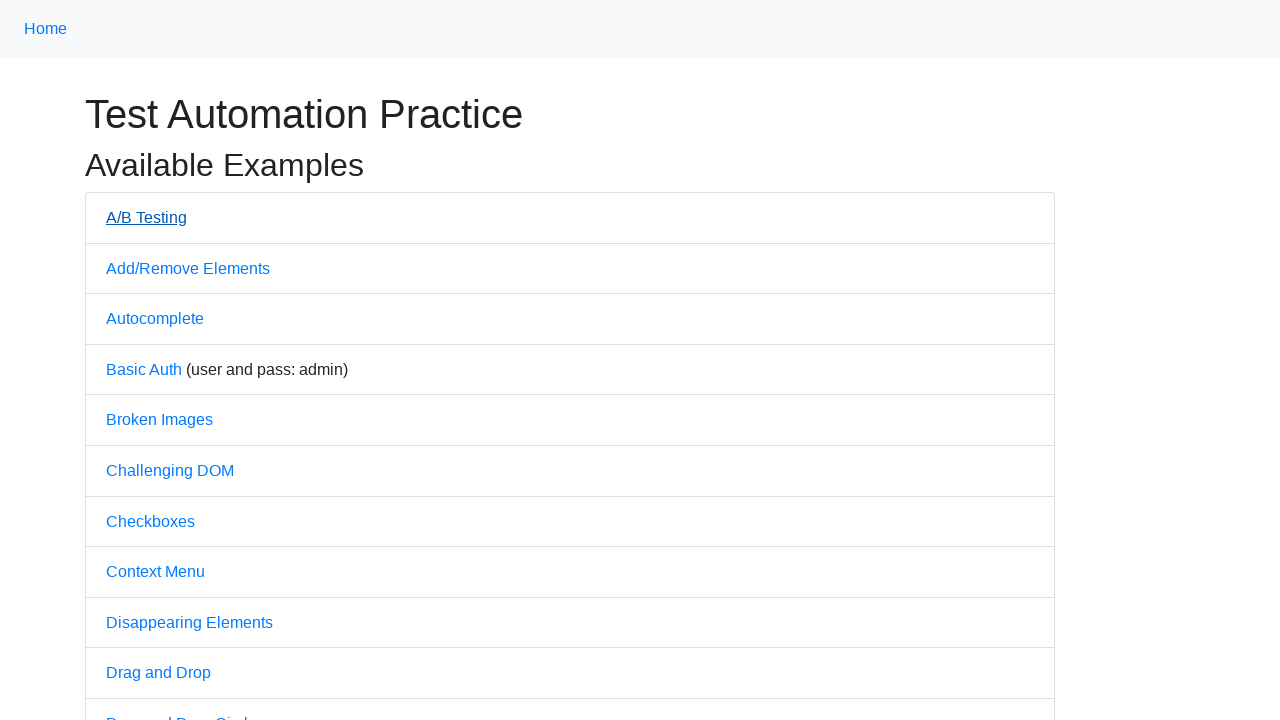

Verified home page title is 'Practice'
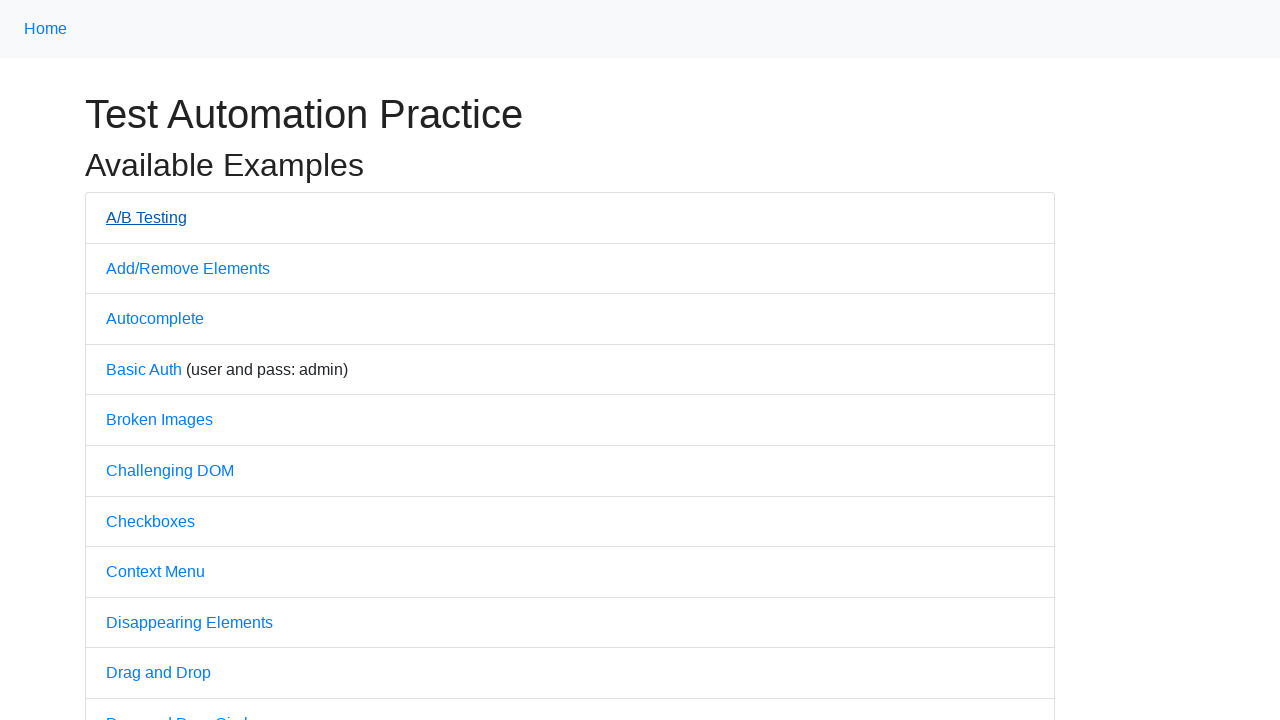

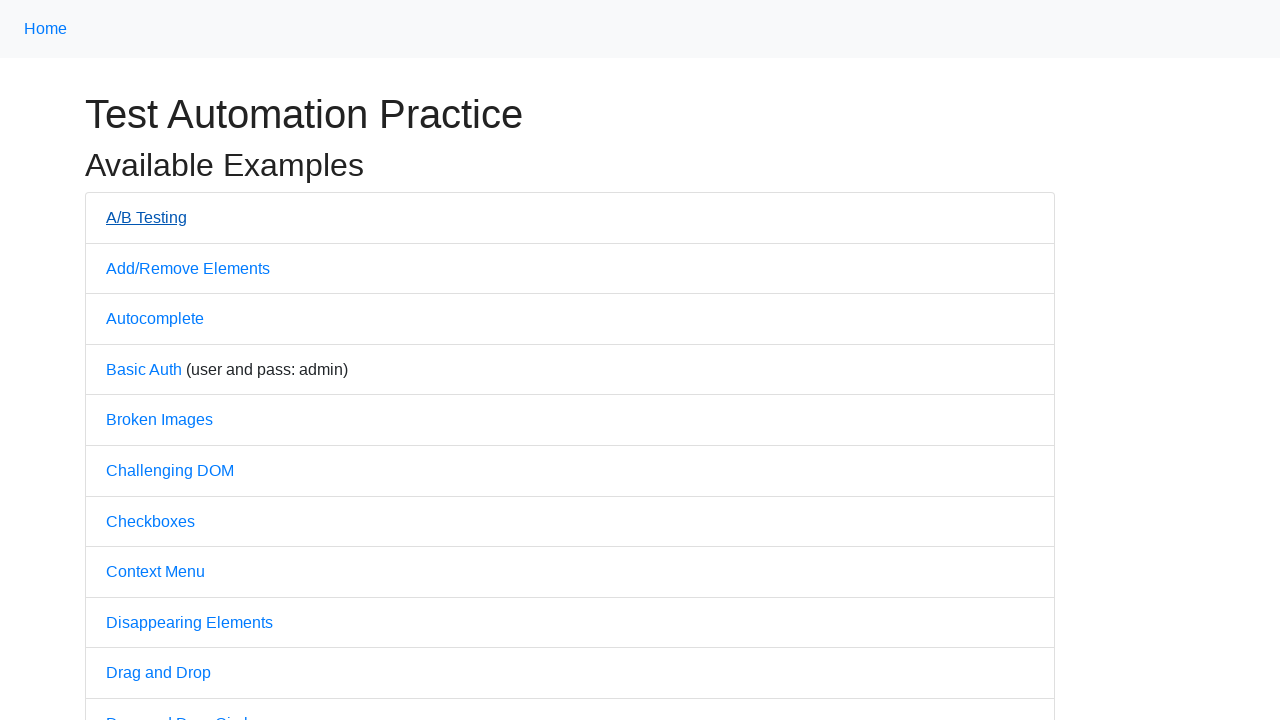